Tests navigation to languages starting with numbers (0) and verifies there are 10 language entries.

Starting URL: http://www.99-bottles-of-beer.net/

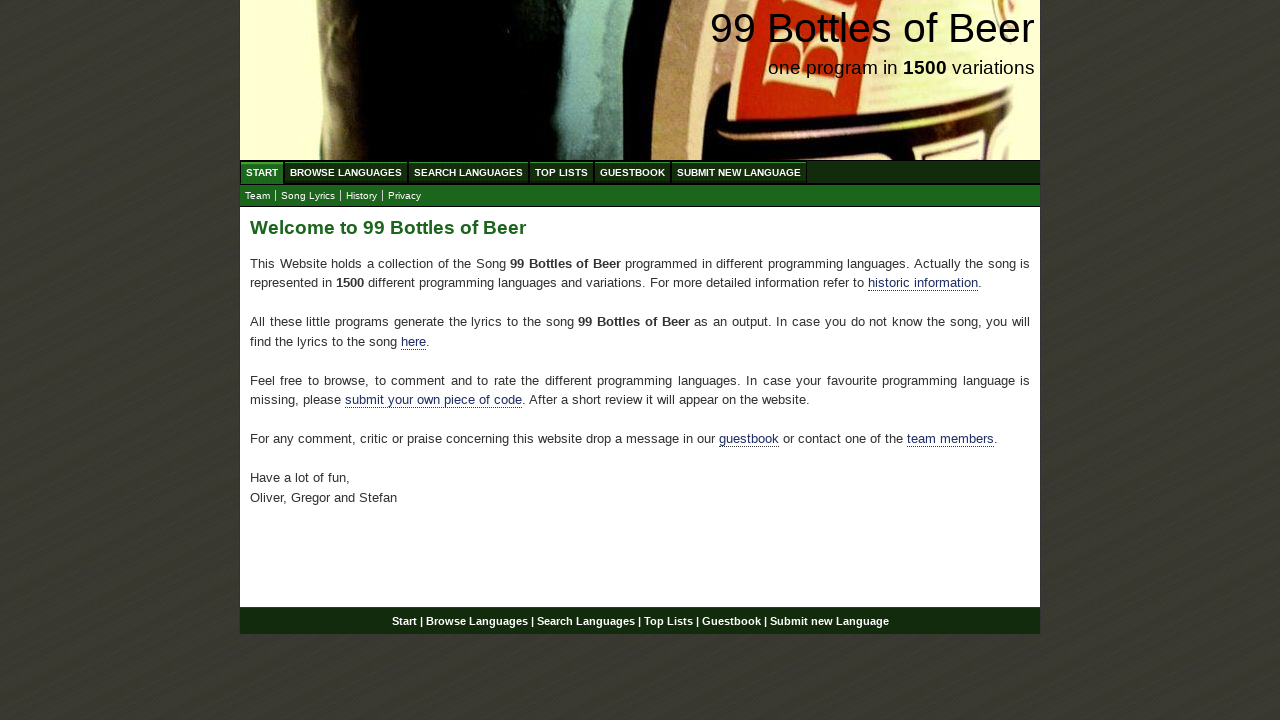

Clicked on Browse Languages menu item at (346, 172) on xpath=//ul[@id='menu']/li/a[@href='/abc.html']
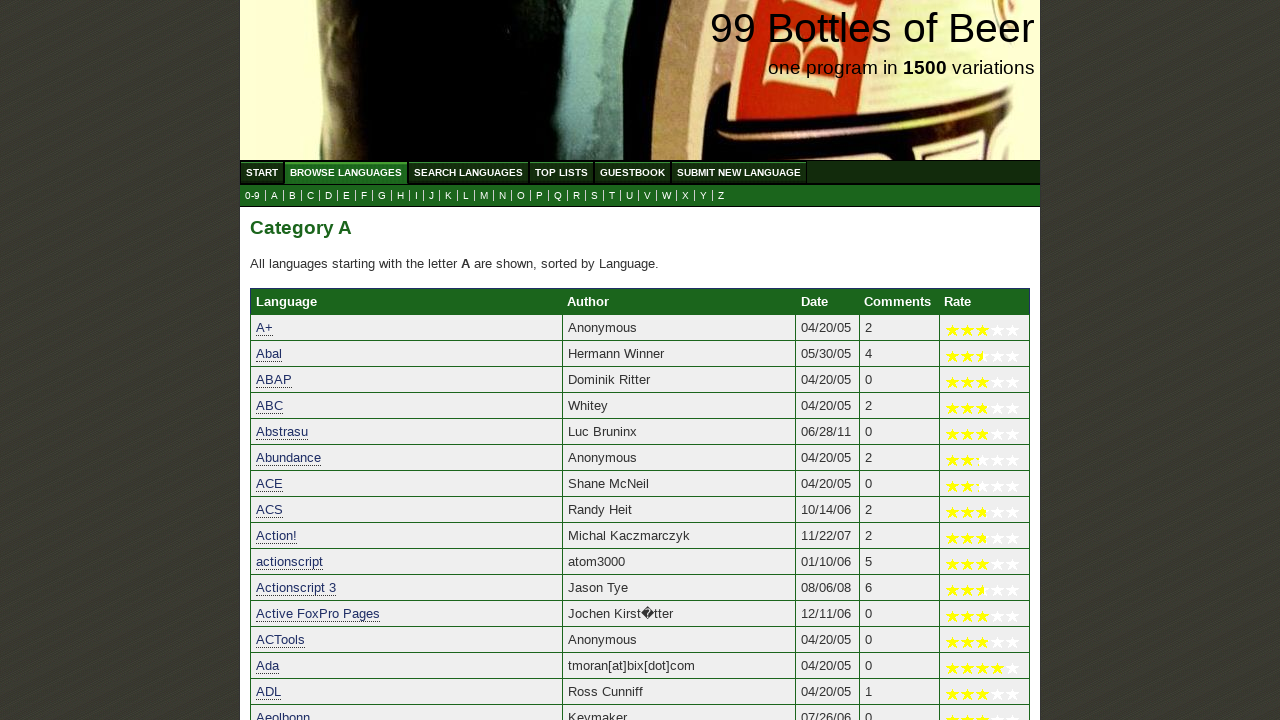

Clicked on 0 submenu to navigate to languages starting with numbers at (252, 196) on xpath=//ul[@id='submenu']/li/a[@href='0.html']
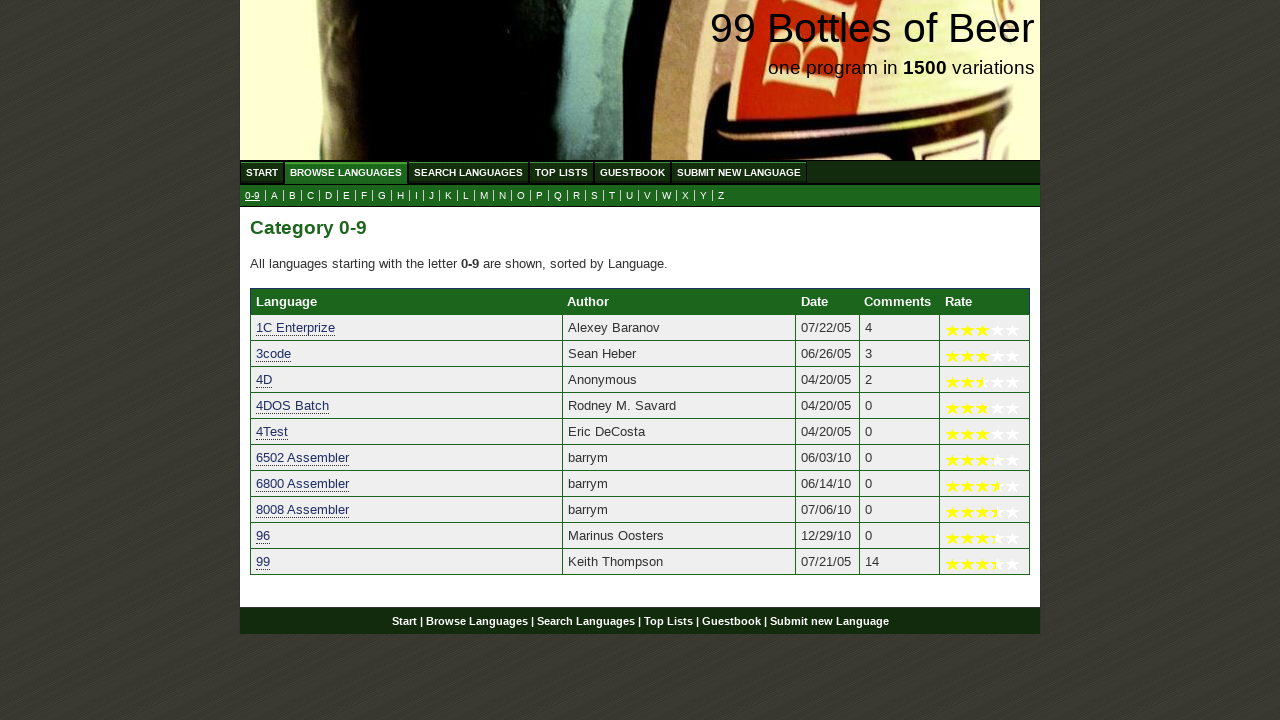

Language table loaded with entries starting with 0
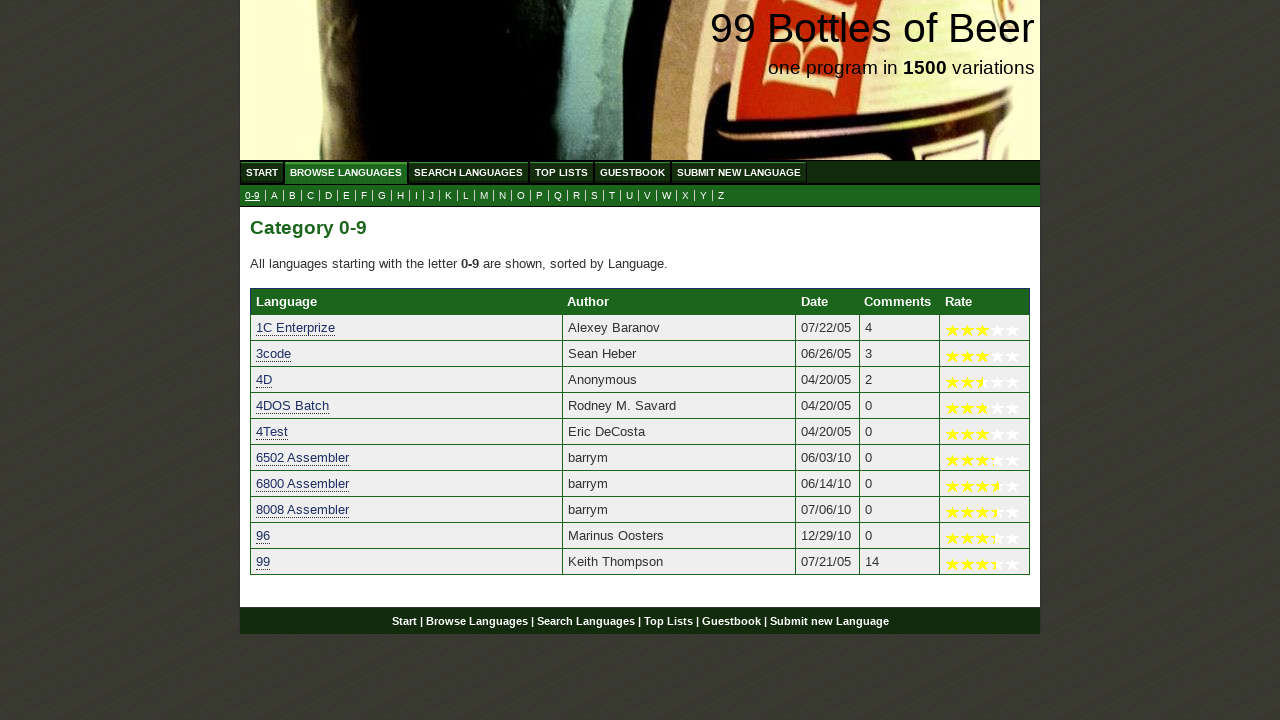

Verified there are 10 language entries starting with numbers
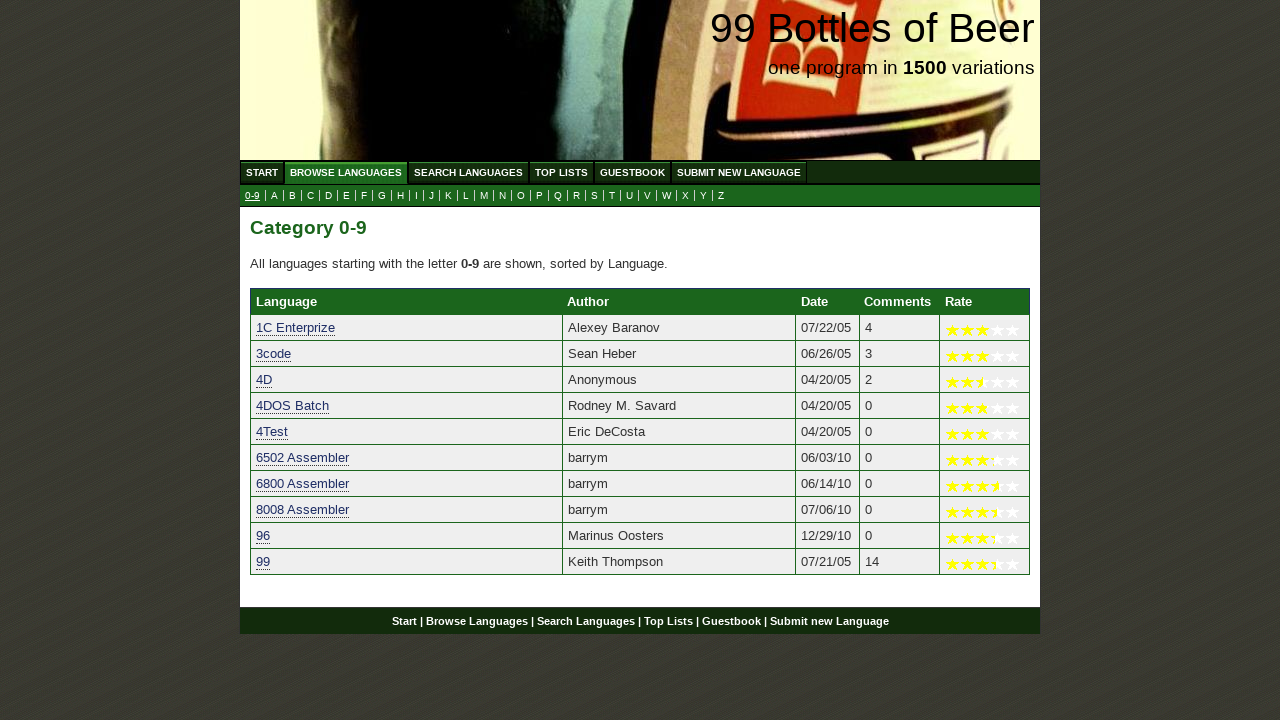

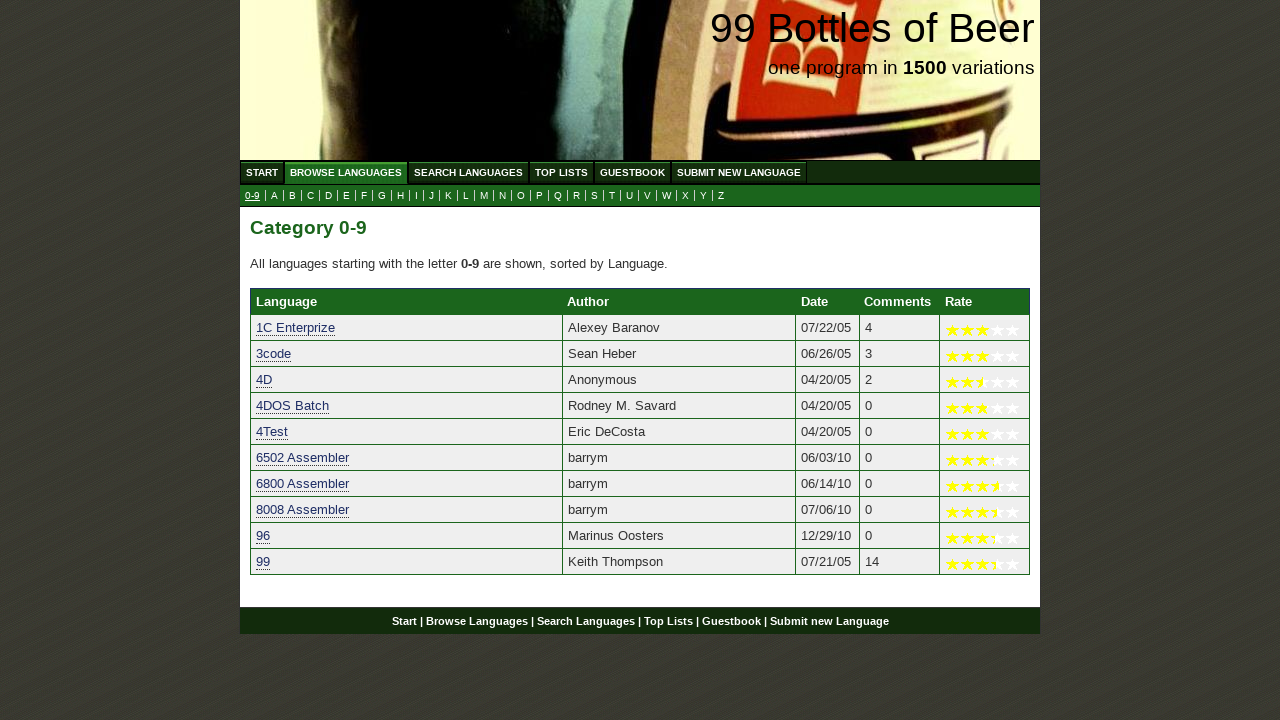